Tests an e-commerce flow by adding specific items to cart, proceeding to checkout, and applying a promo code

Starting URL: https://rahulshettyacademy.com/seleniumPractise/#/

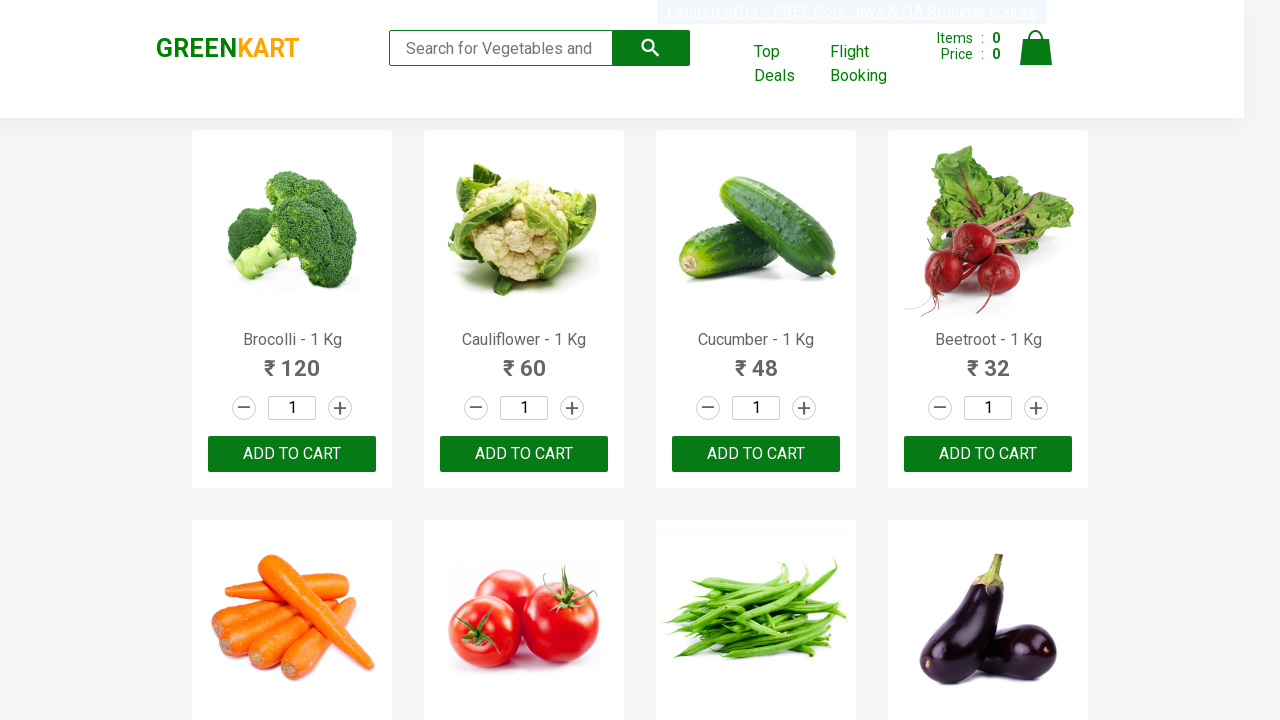

Retrieved all product names from the page
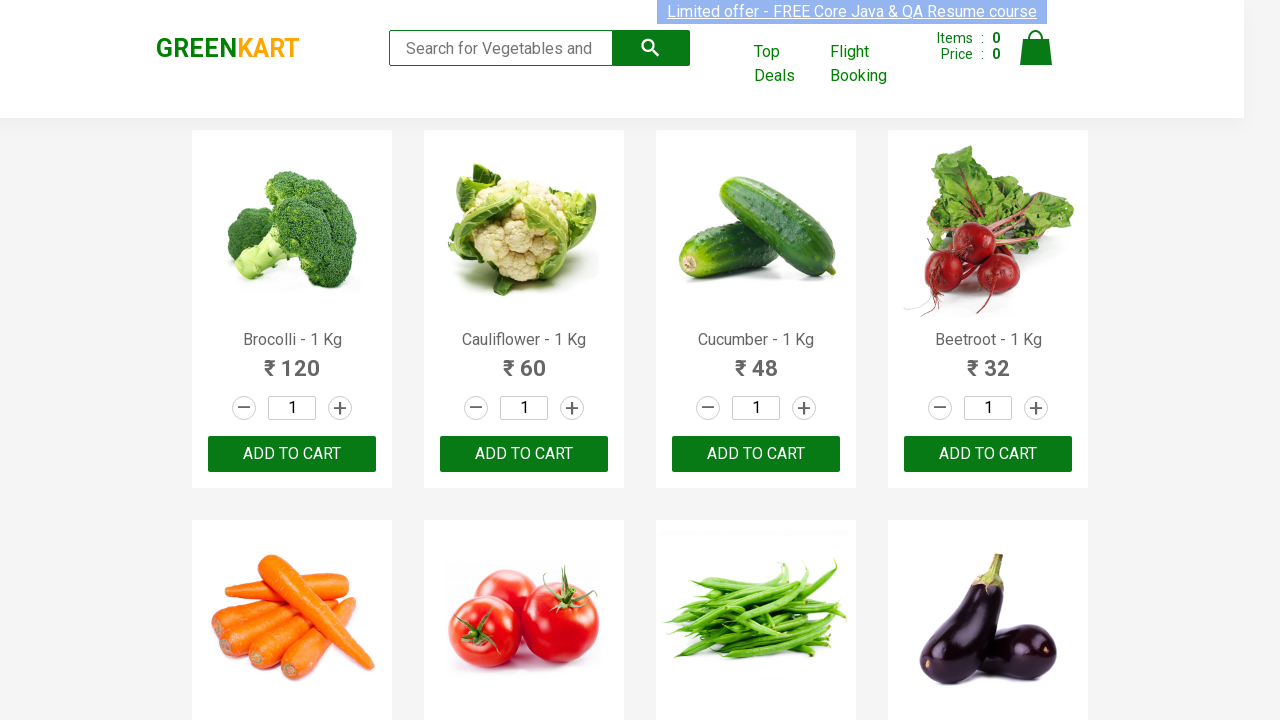

Added Brocolli to cart at (292, 454) on xpath=//div[@class='product-action']/button >> nth=0
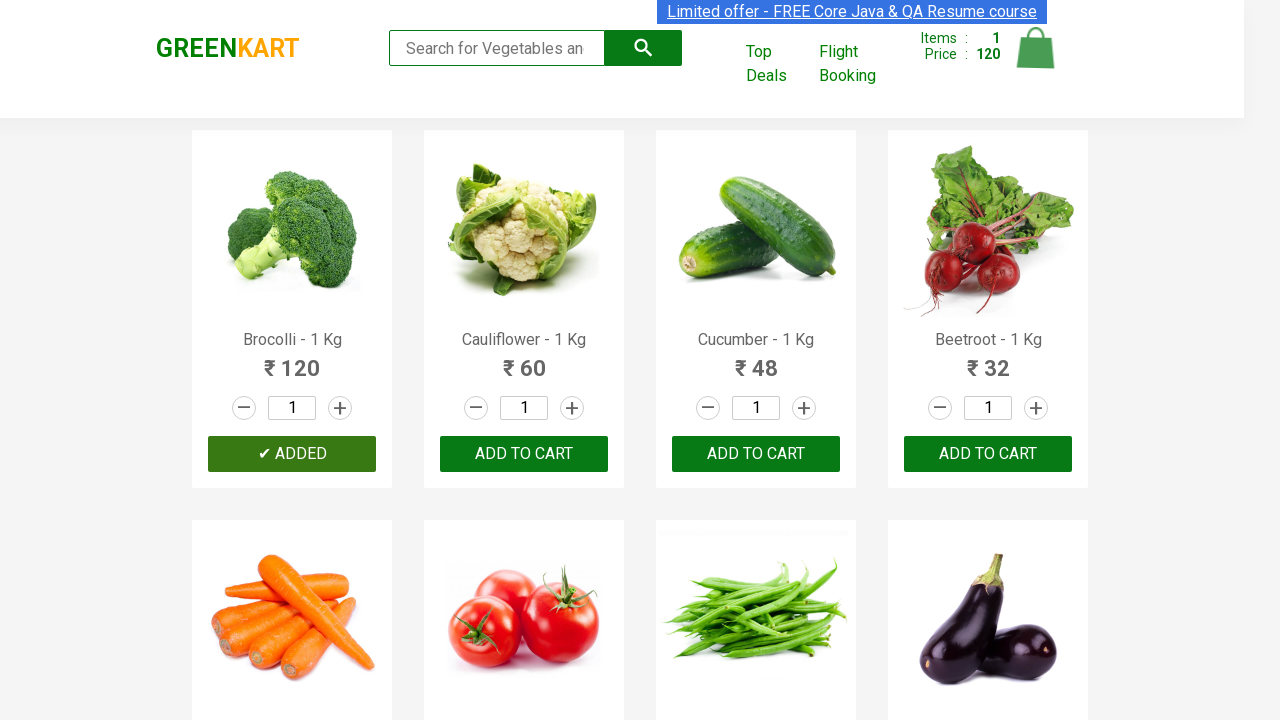

Added Cucumber to cart at (756, 454) on xpath=//div[@class='product-action']/button >> nth=2
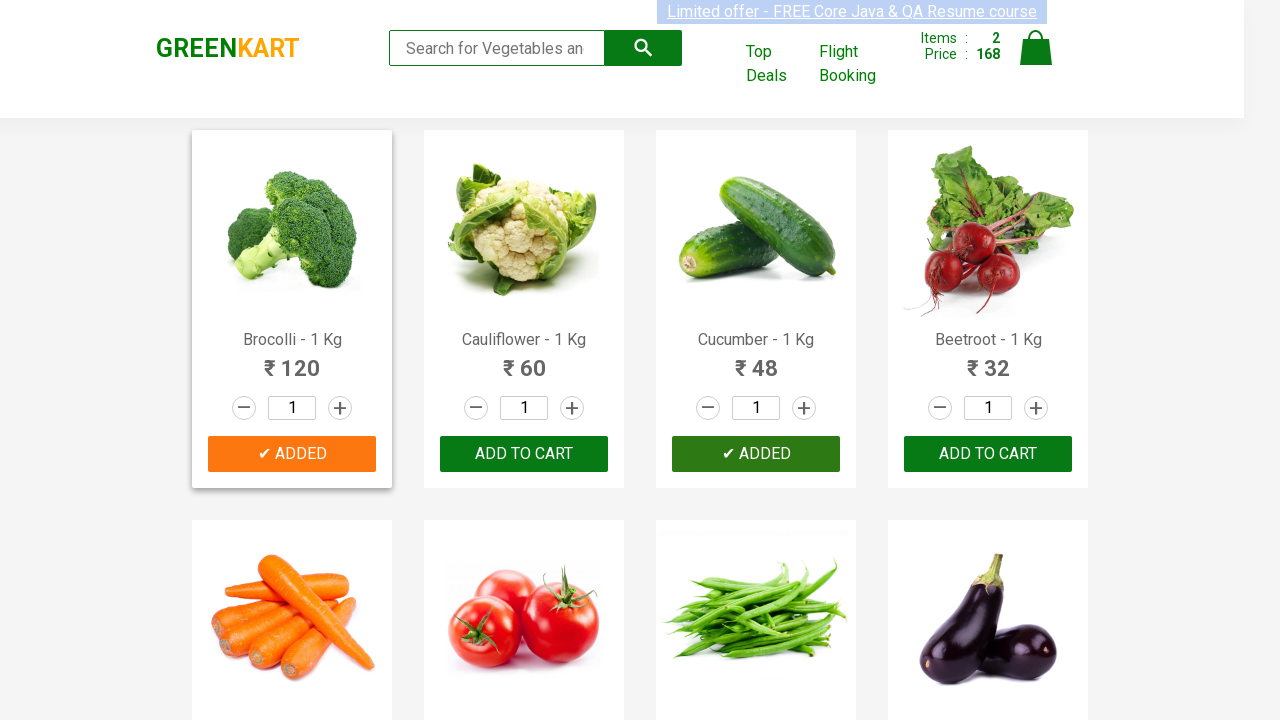

Added Beetroot to cart at (988, 454) on xpath=//div[@class='product-action']/button >> nth=3
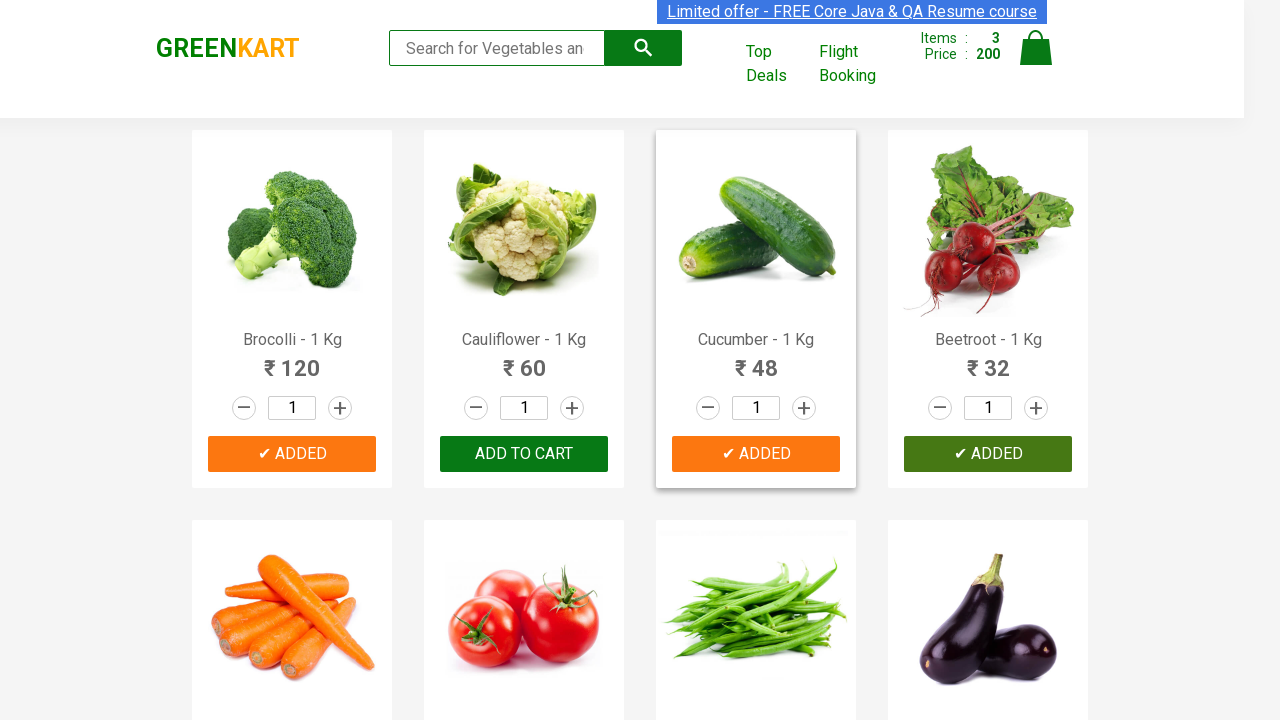

Clicked on cart icon to view cart at (1036, 48) on xpath=//a[@class='cart-icon']/img
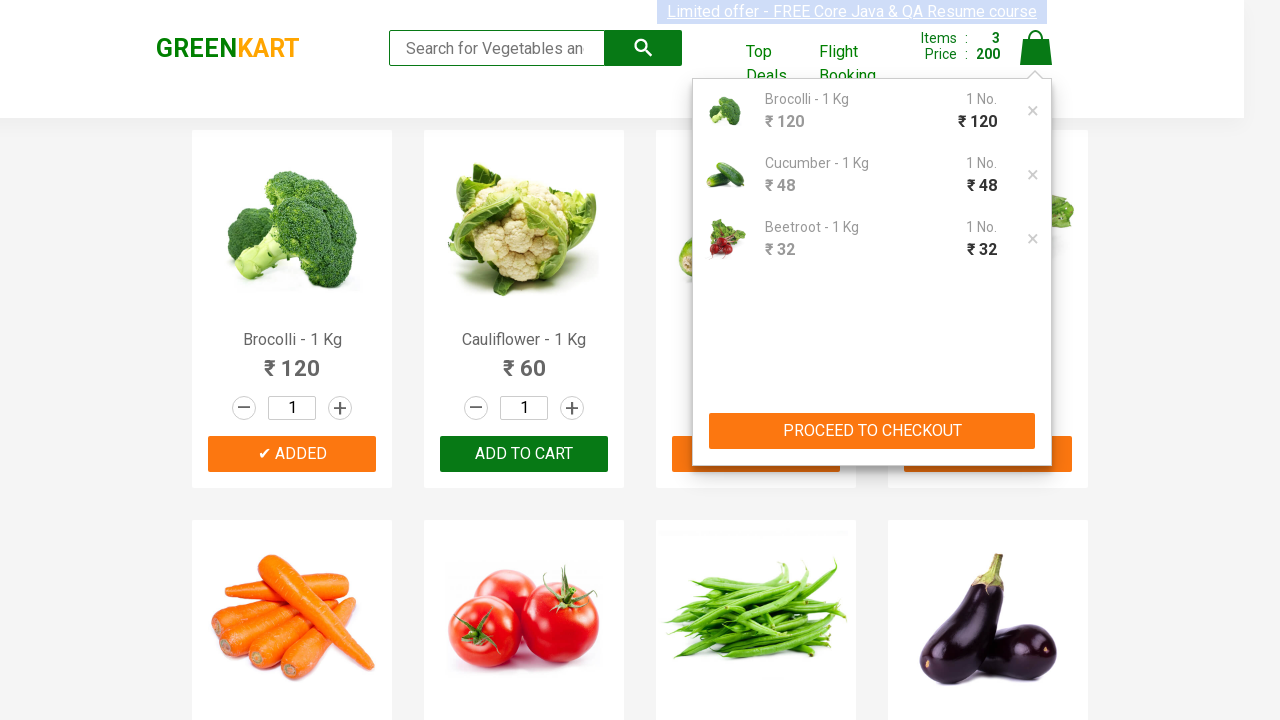

Clicked PROCEED TO CHECKOUT button at (872, 431) on xpath=//button[text()='PROCEED TO CHECKOUT']
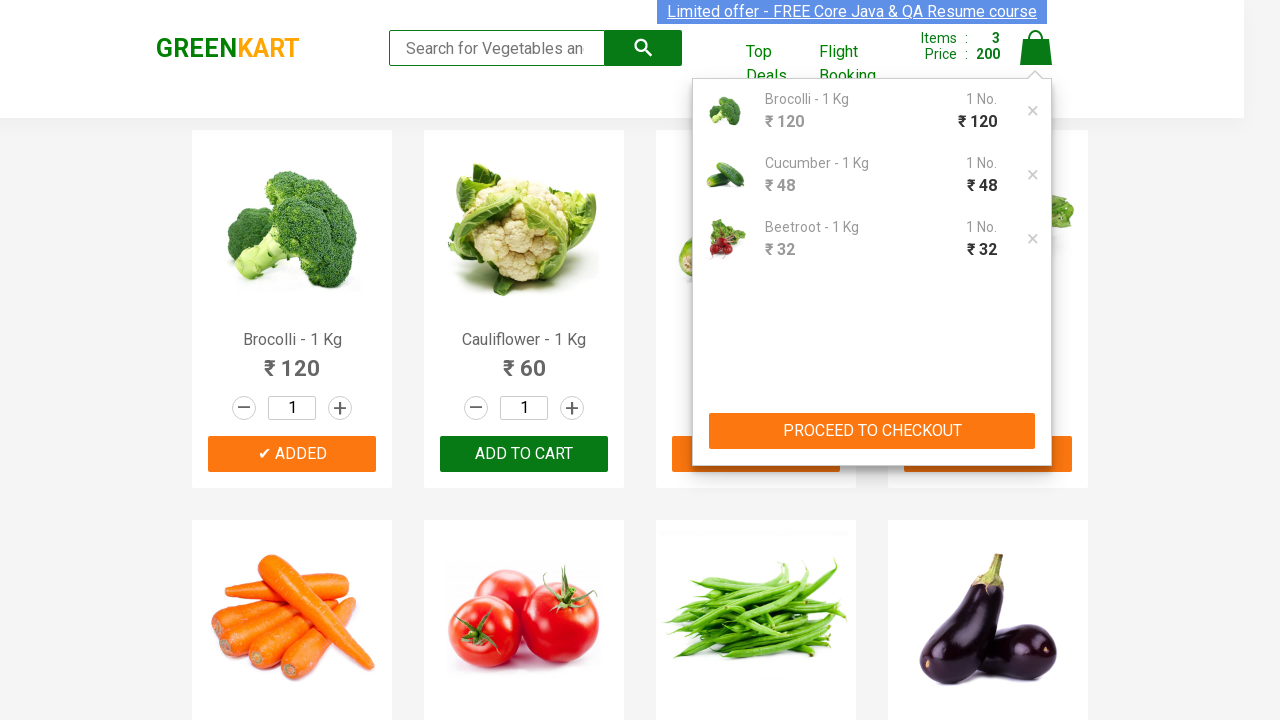

Promo code input field became visible
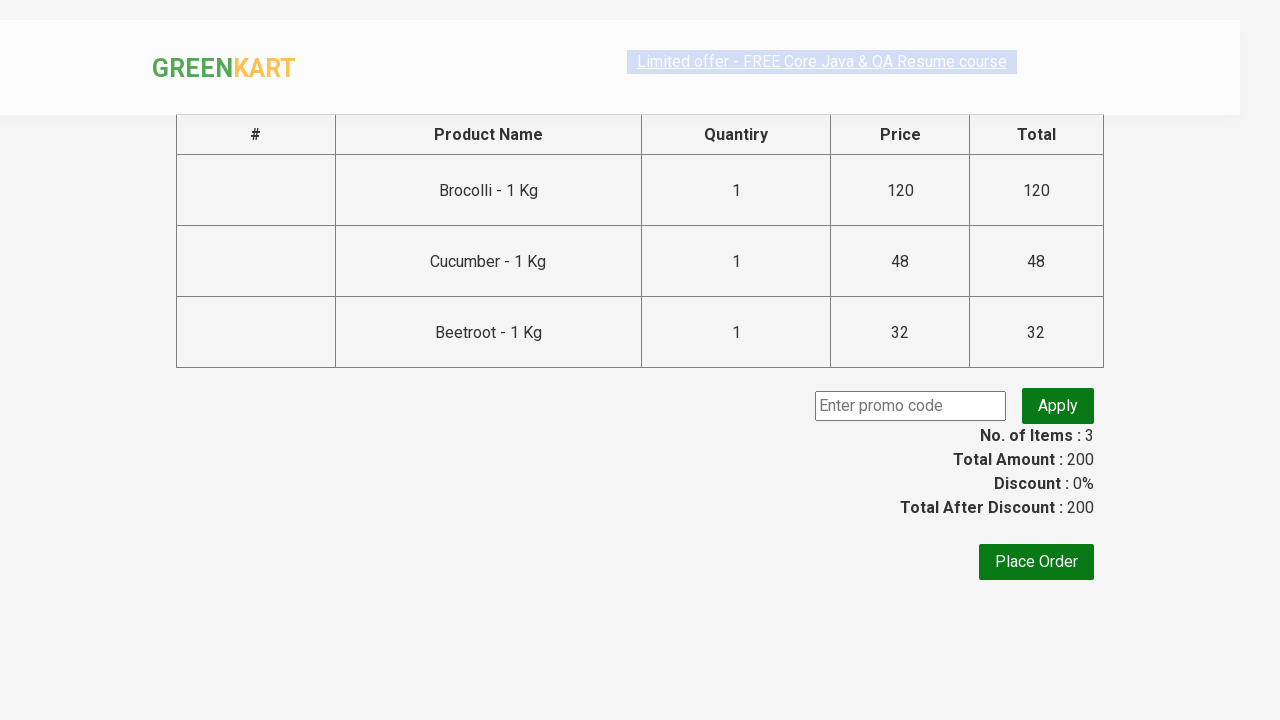

Entered promo code 'rahulshettyacademy' on //input[@class='promoCode']
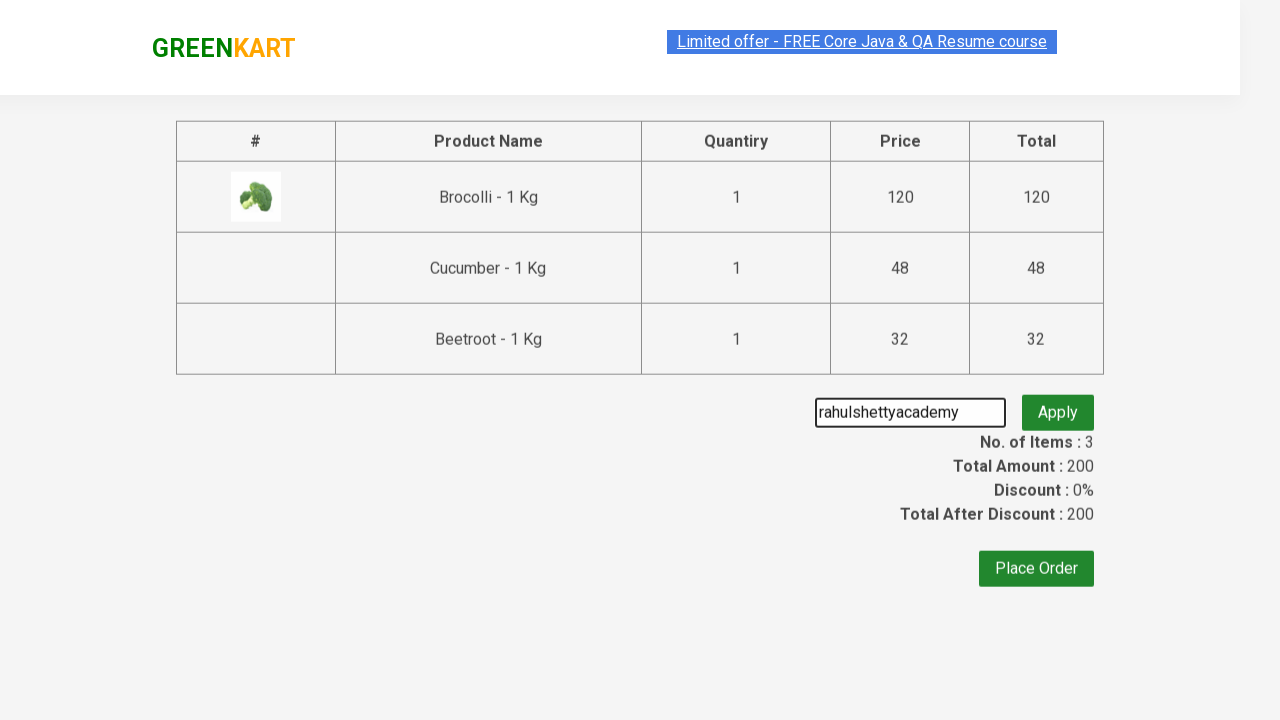

Clicked Apply button to apply promo code at (1058, 406) on xpath=//button[text()='Apply']
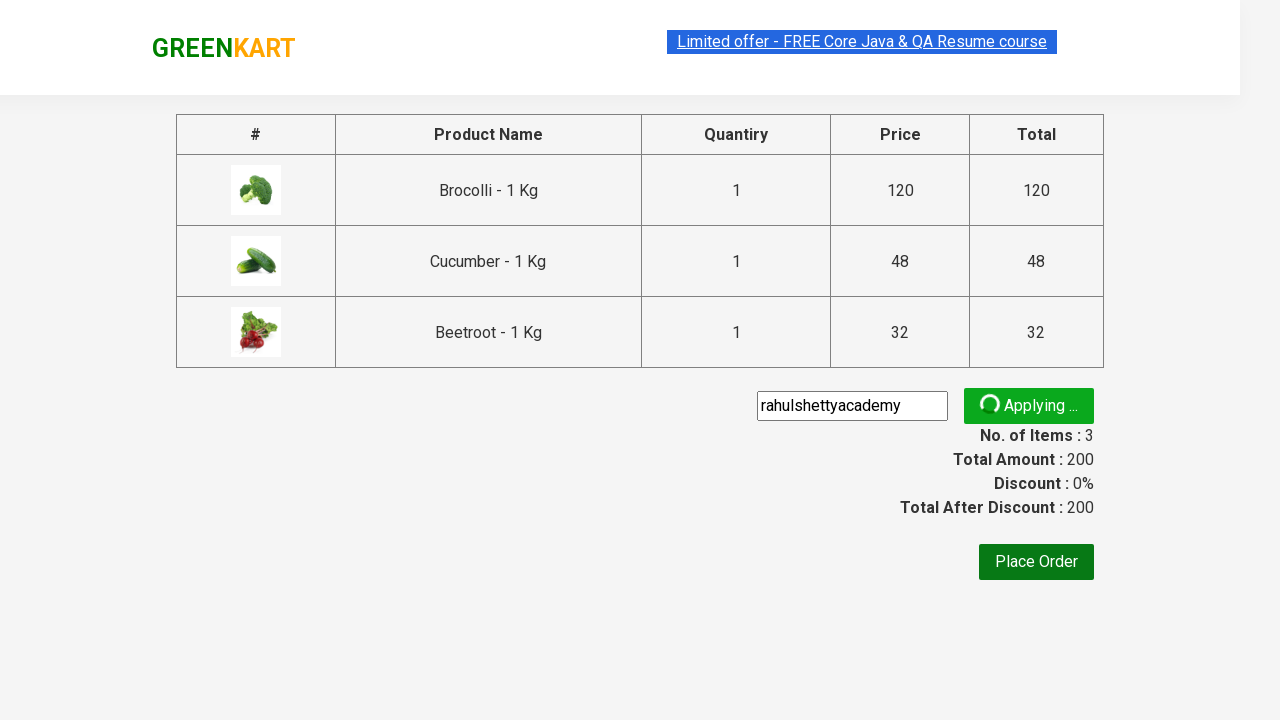

Promo code confirmation message appeared
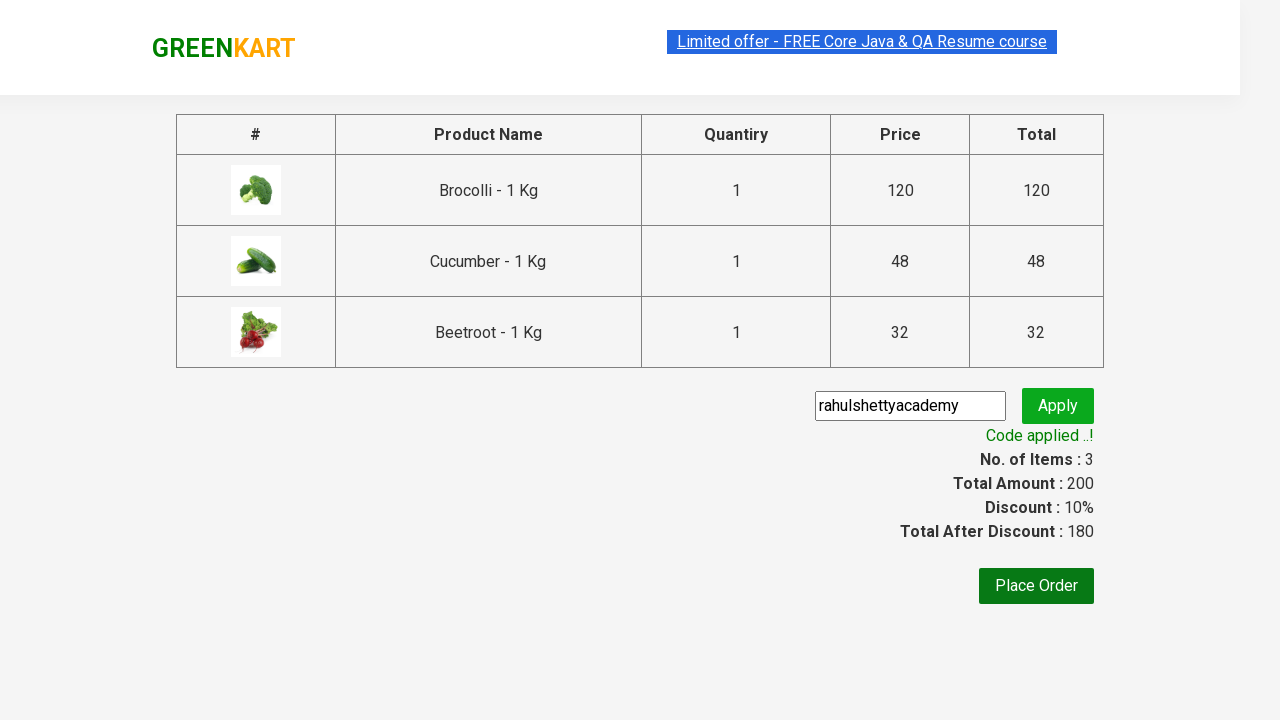

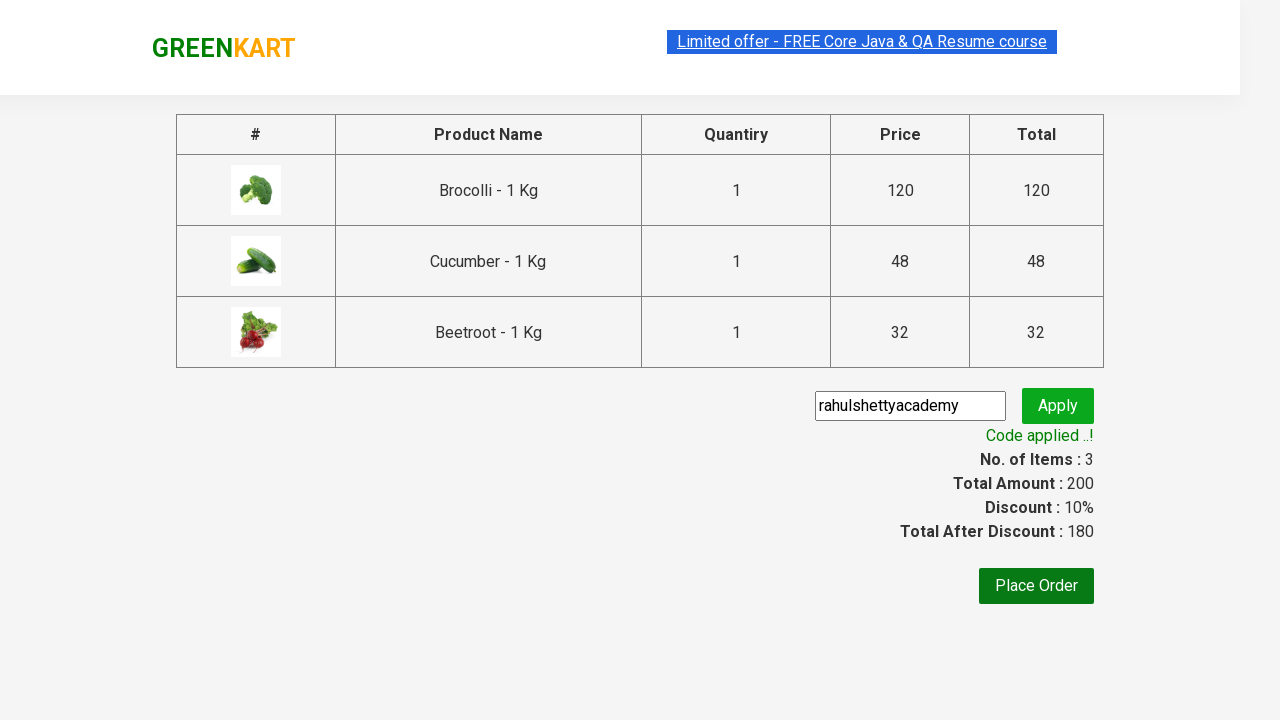